Navigates to W3Schools HTML tables page, locates and interacts with a web table to find specific cells, and scrolls to a heading element on the page.

Starting URL: https://www.w3schools.com/html/html_tables.asp

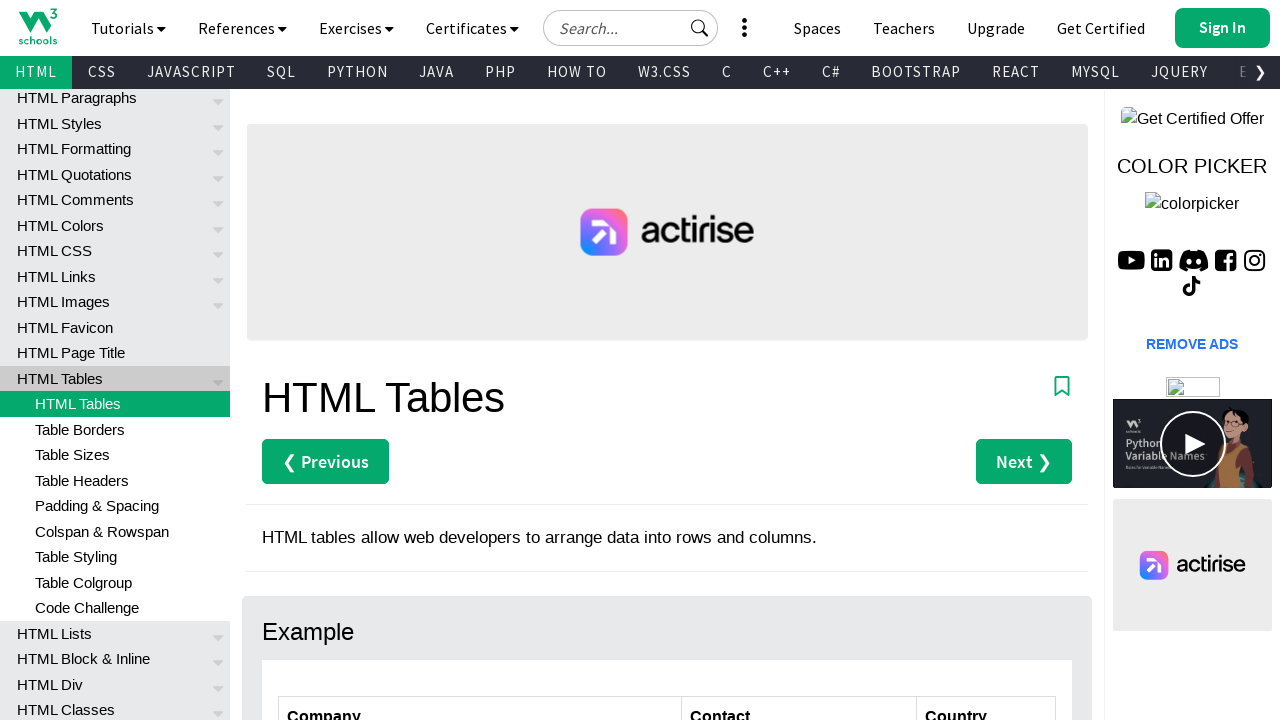

Waited for customers table to load
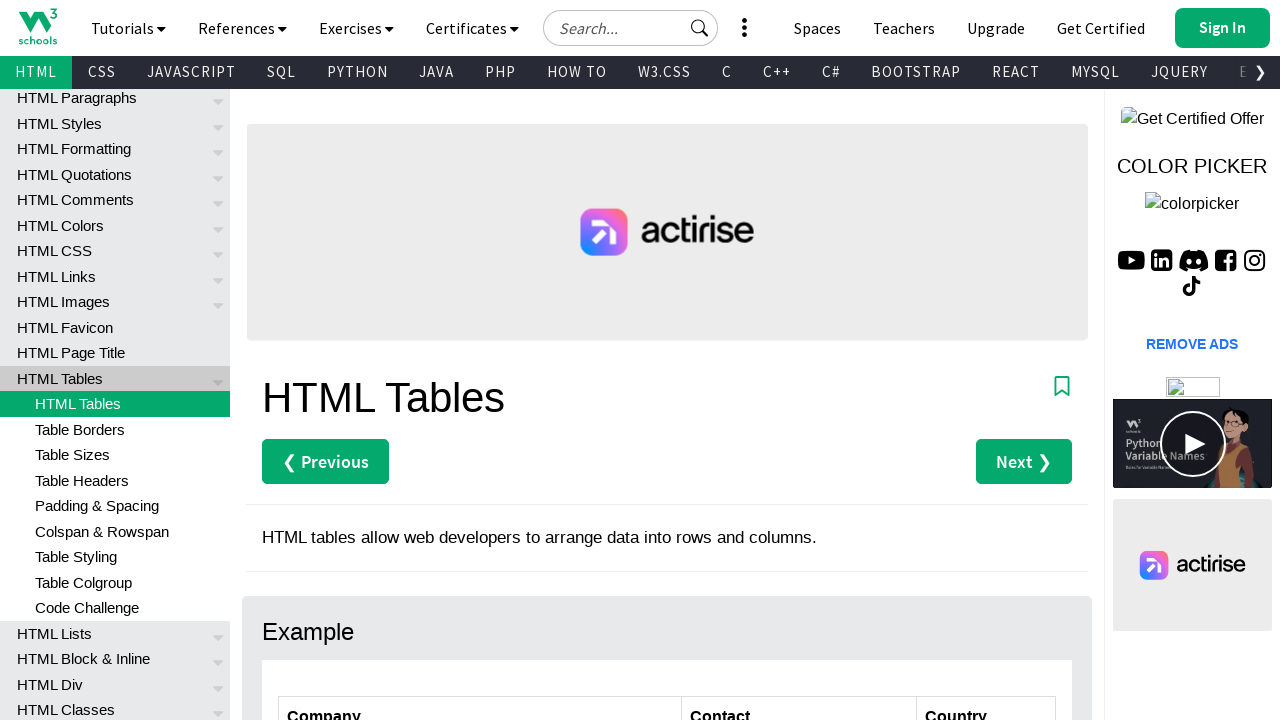

Located all column headers in the table
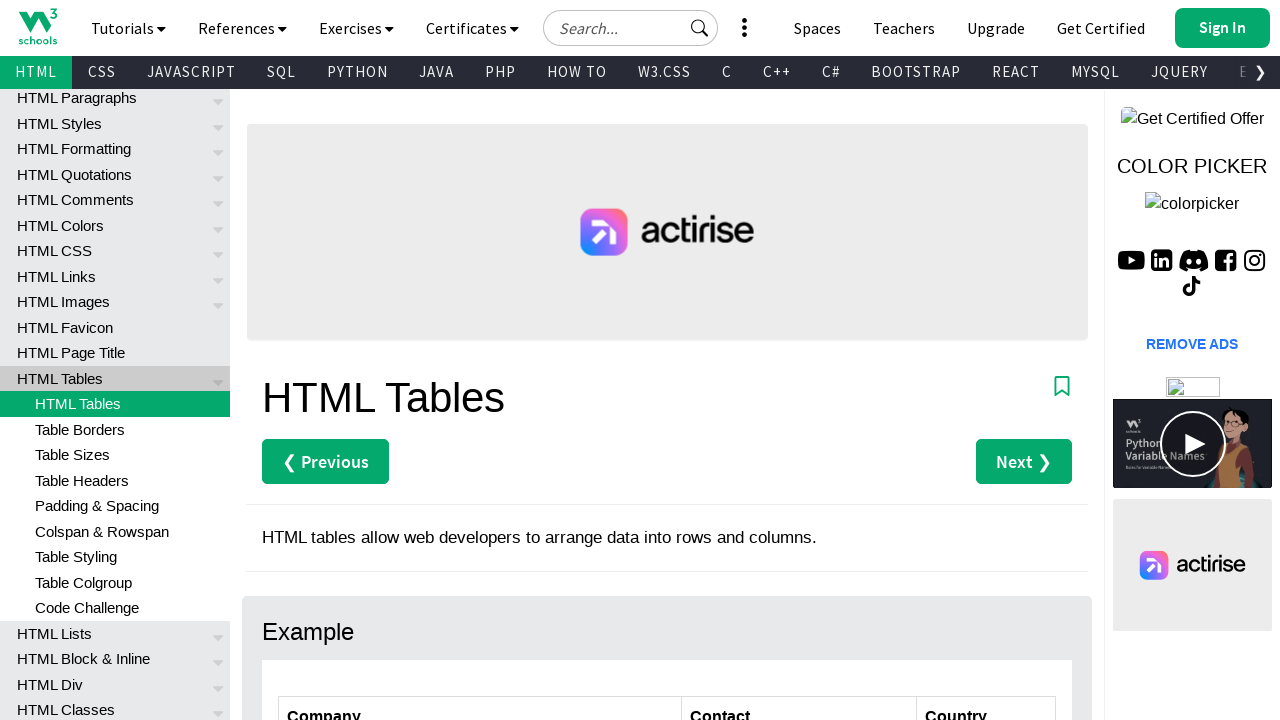

Located all rows in the table
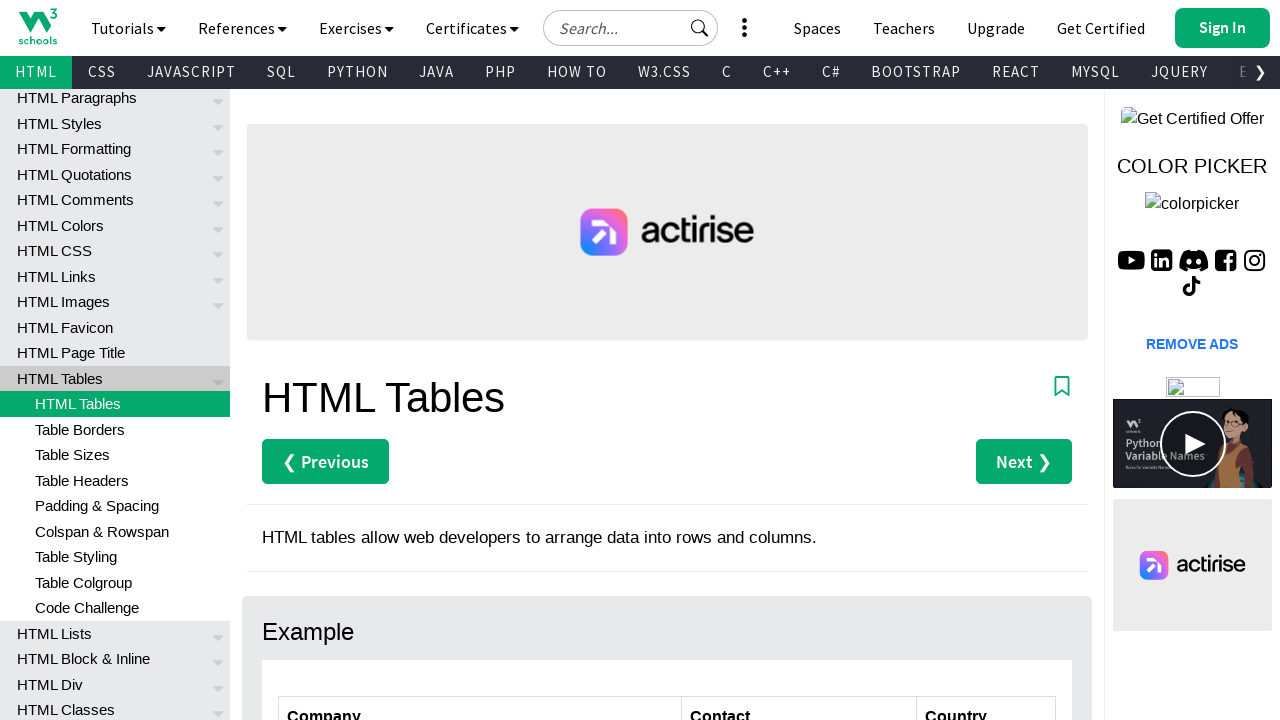

Located specific cell at row 5, column 2
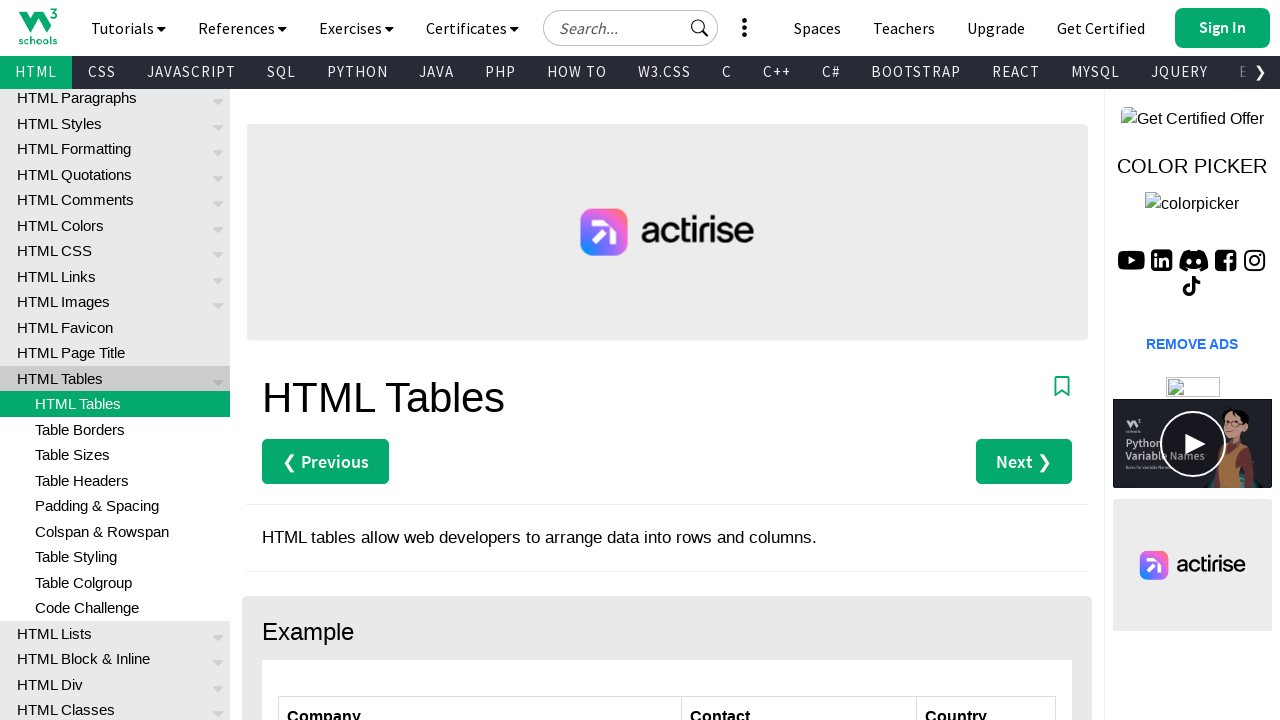

Waited for specific cell to be ready
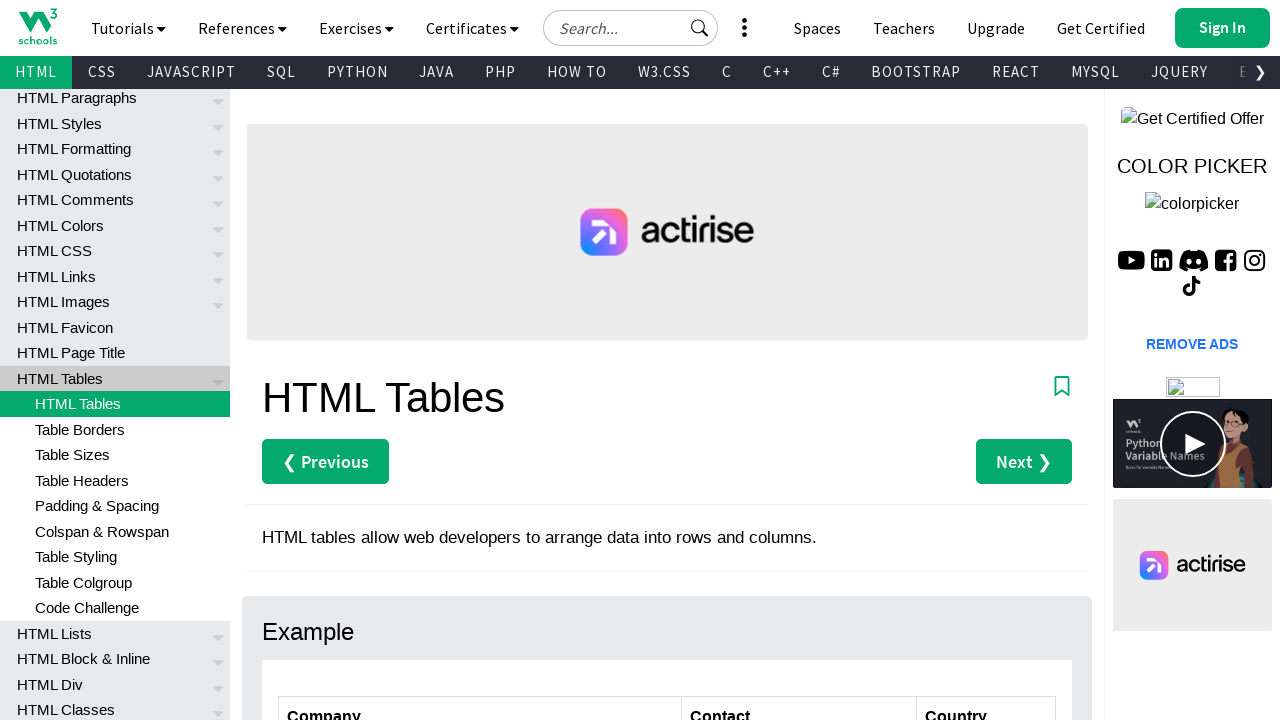

Located heading element on the page
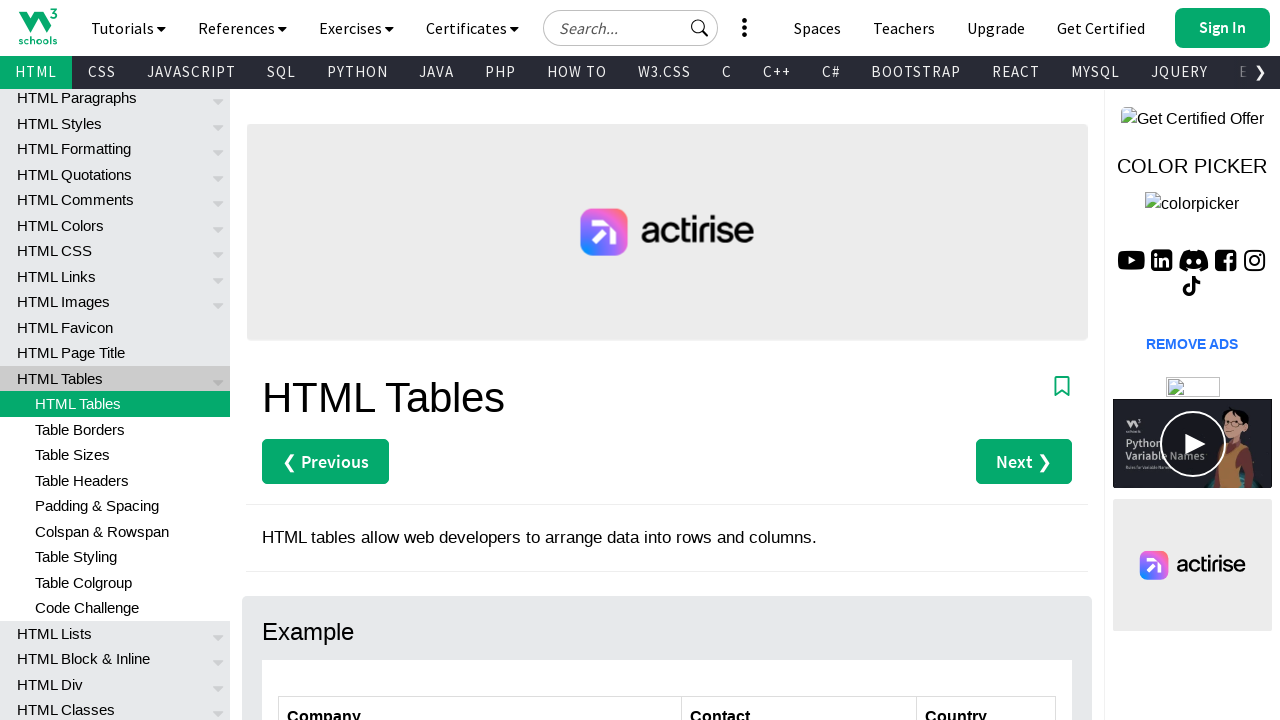

Scrolled heading element into view
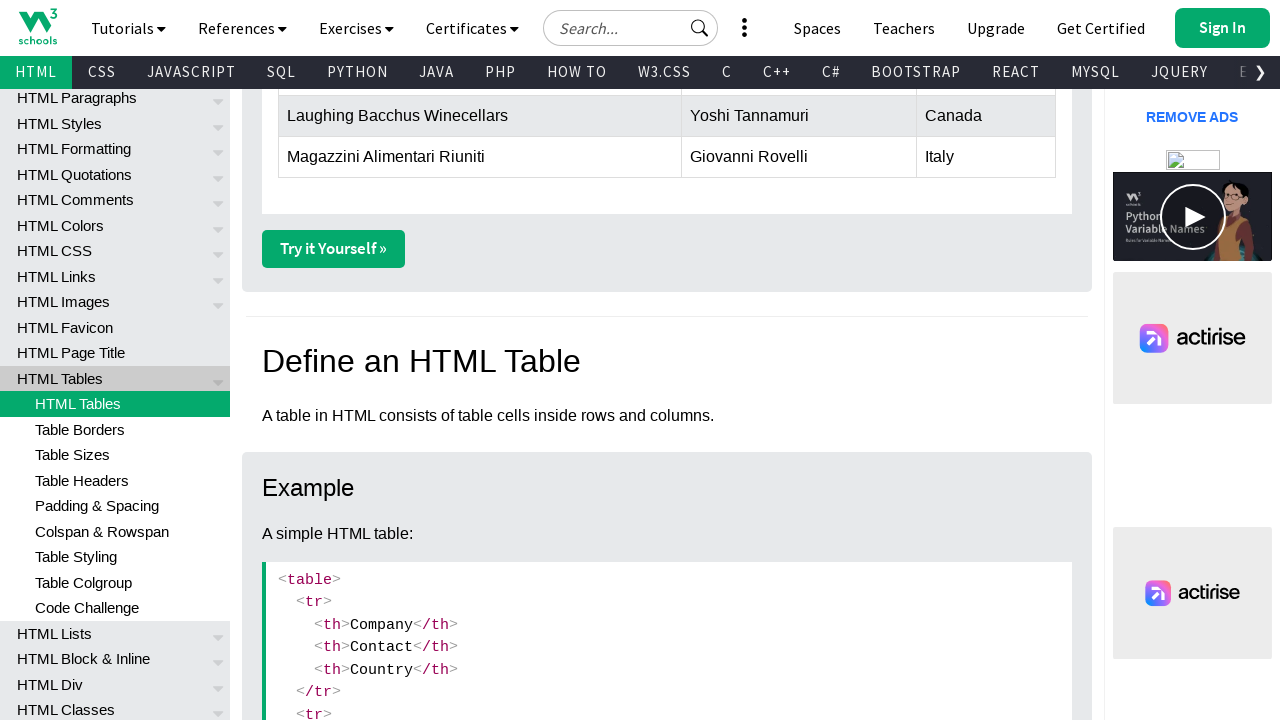

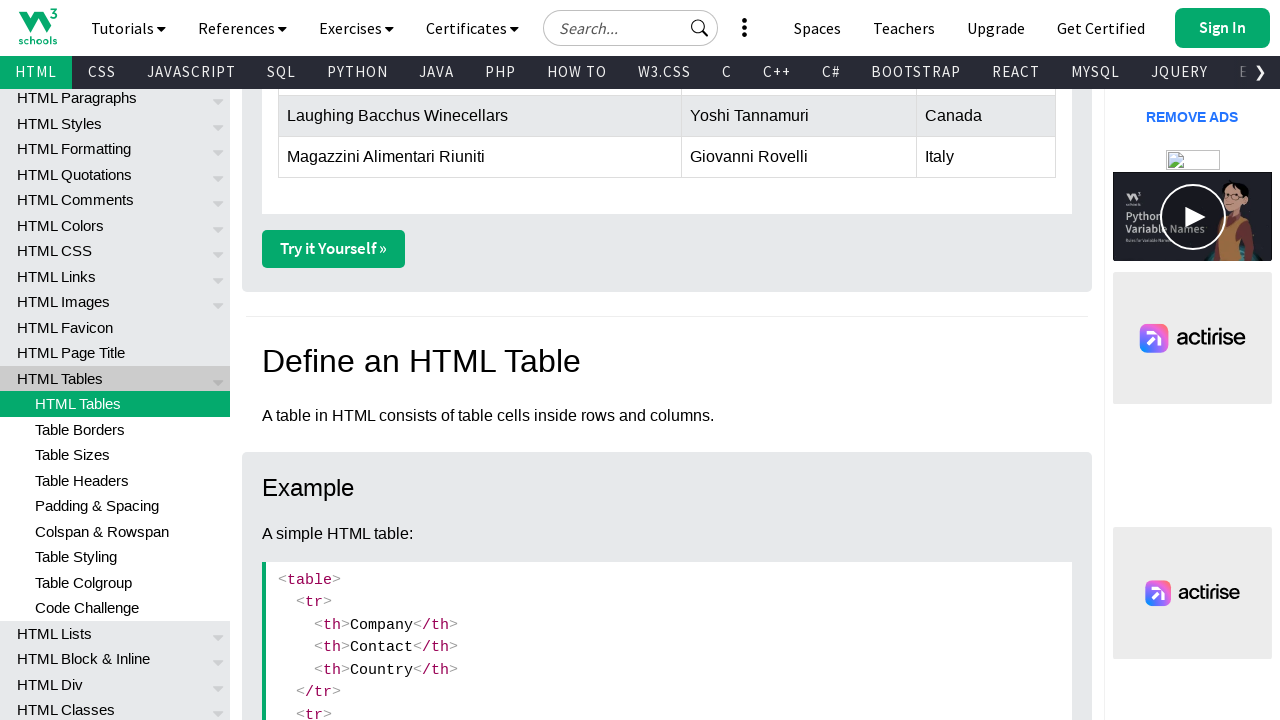